Tests mouse hover interaction by hovering over an image element to reveal hidden content

Starting URL: https://the-internet.herokuapp.com/hovers

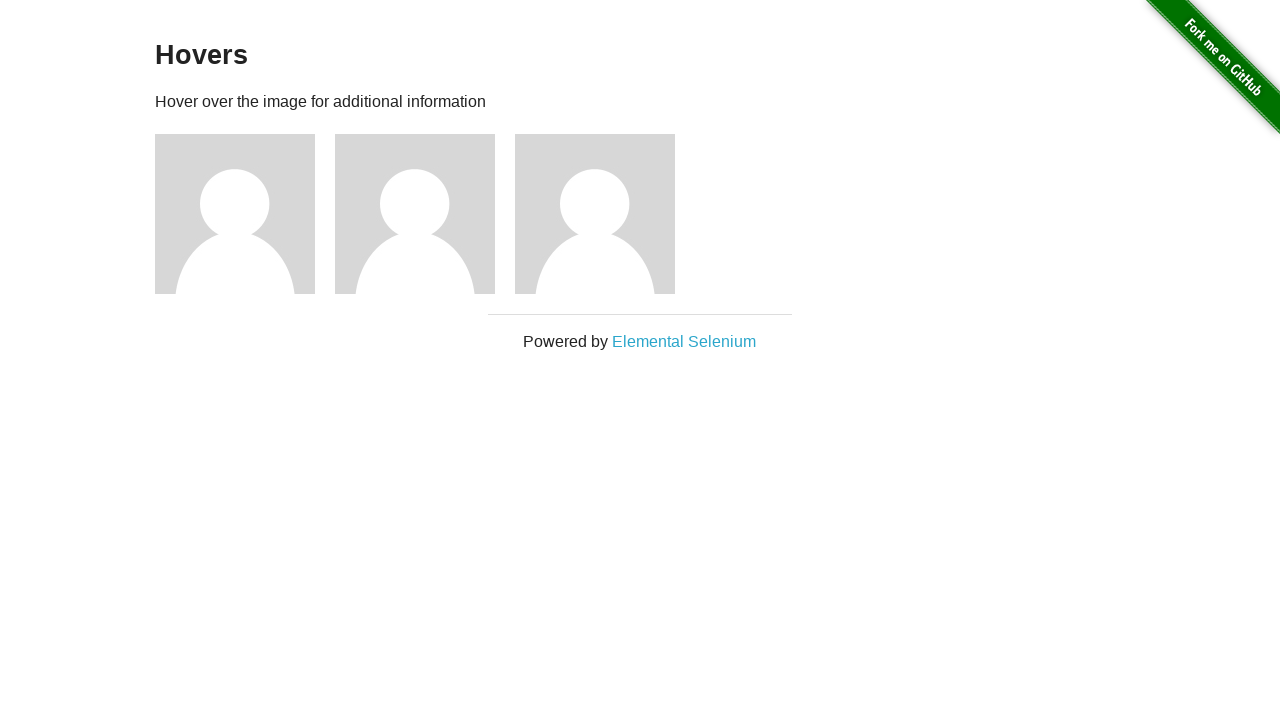

Navigated to hovers test page
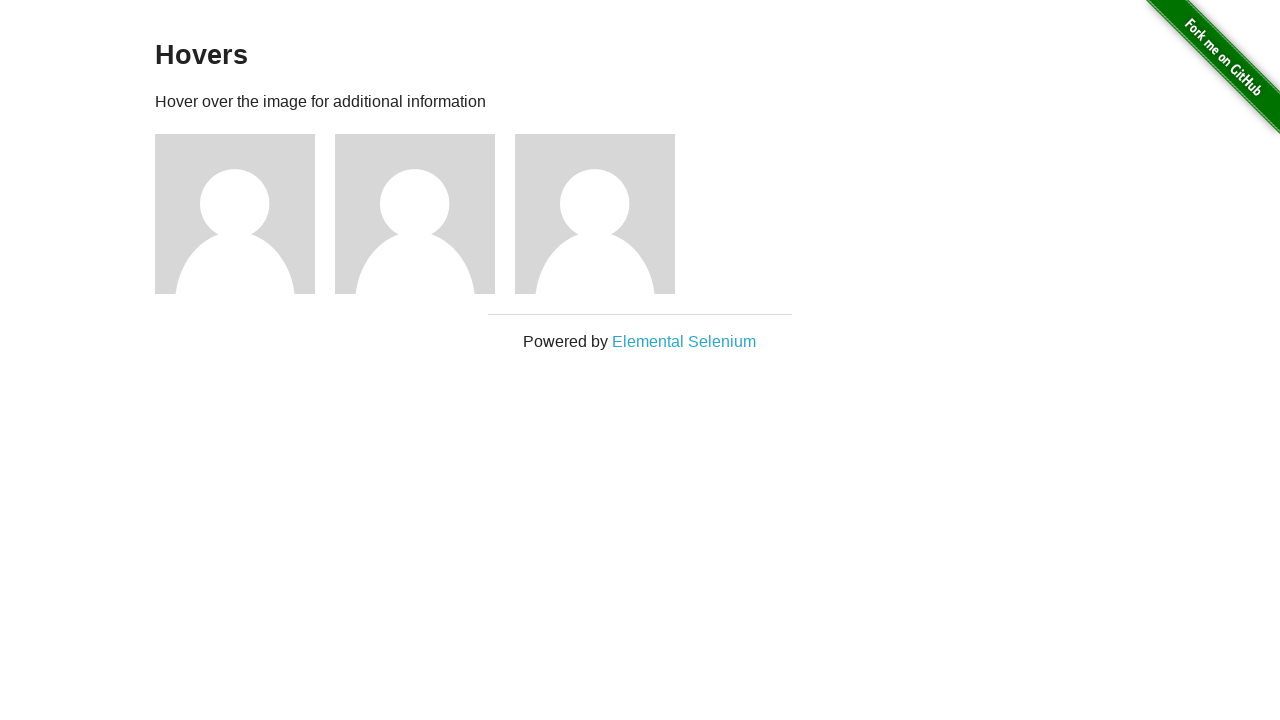

Hovered over third image element at (235, 214) on .figure:nth-child(3) img
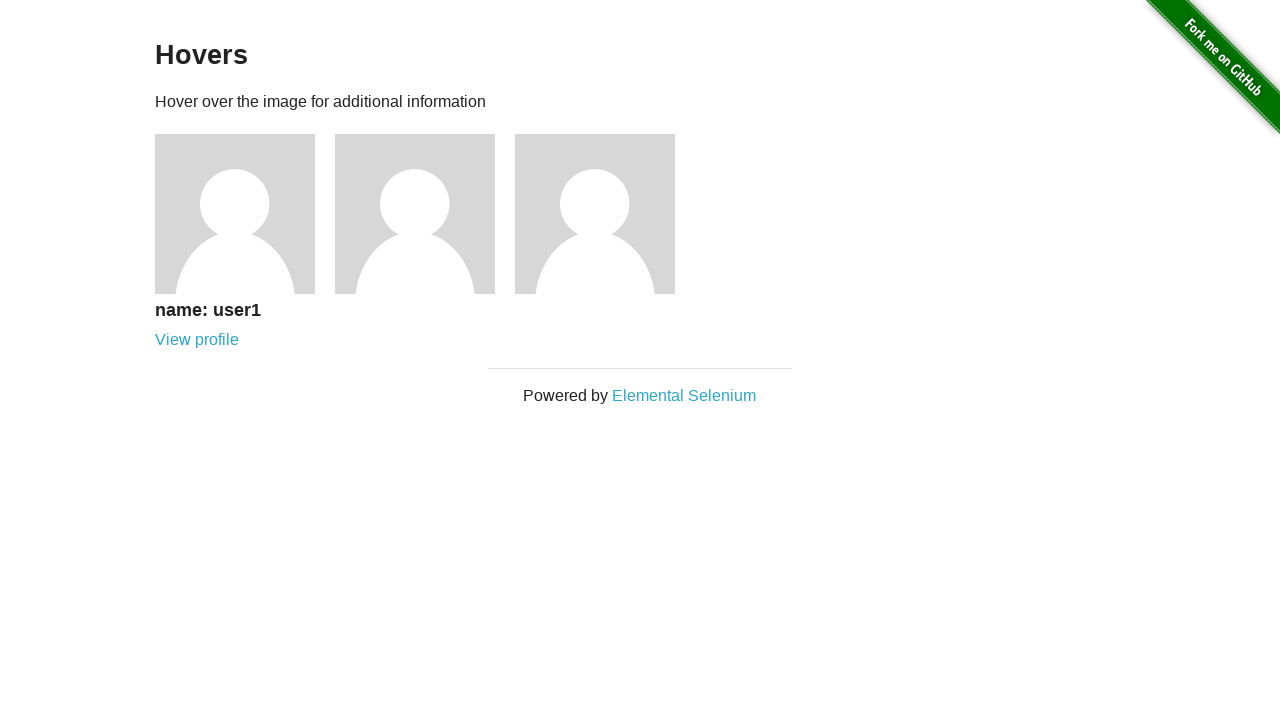

Waited for caption to appear
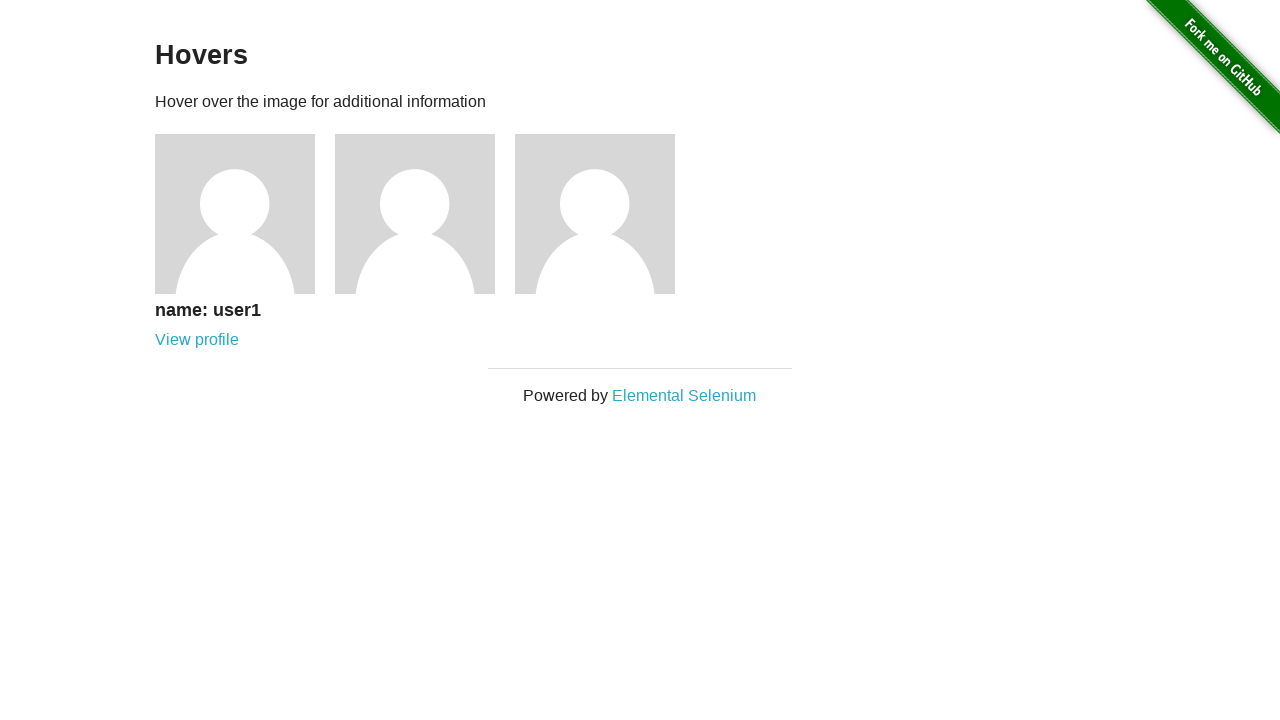

Verified caption is visible
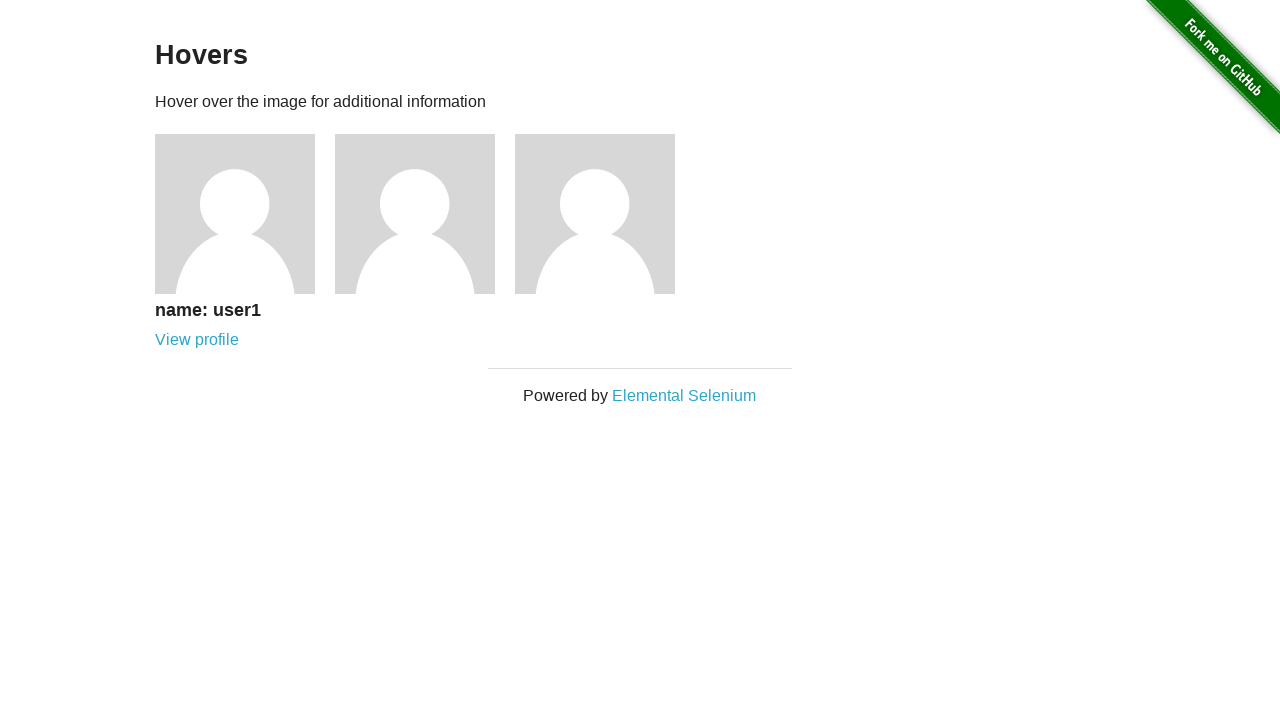

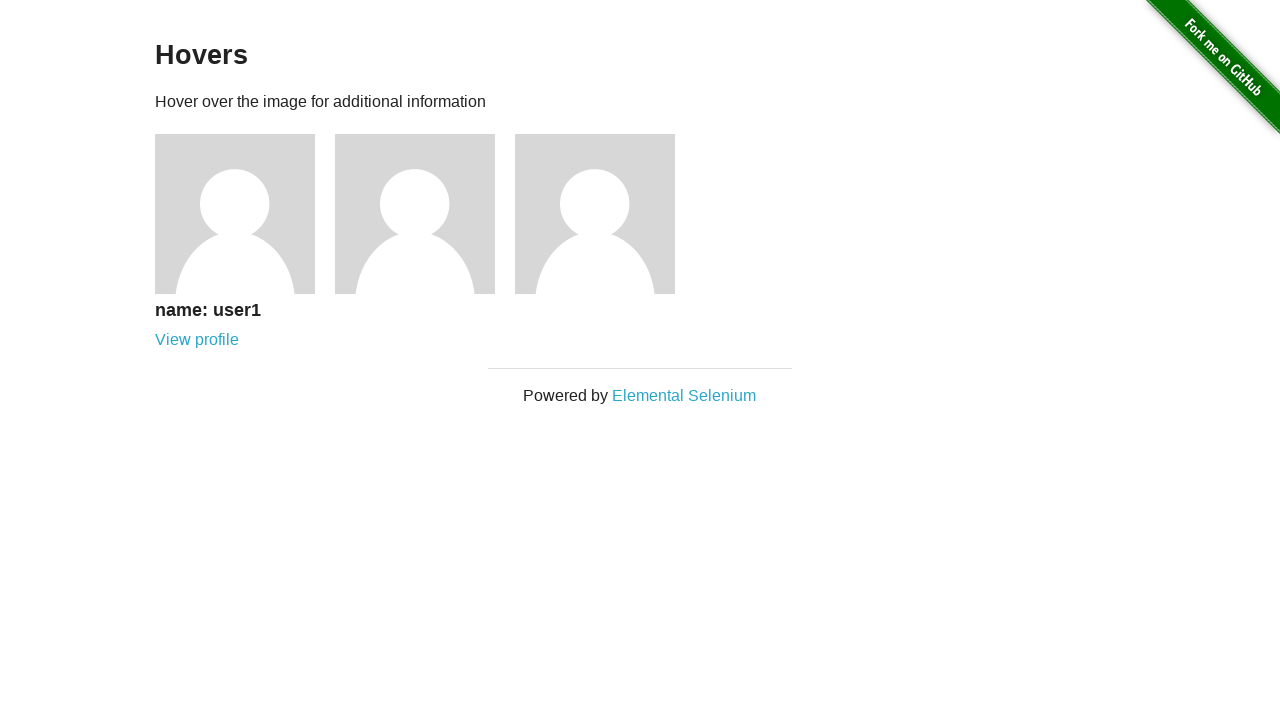